Navigates to MyAnimeList homepage, finds and clicks the Top Anime ranking link, then navigates through pagination to view multiple pages of top-ranked anime.

Starting URL: https://myanimelist.net/

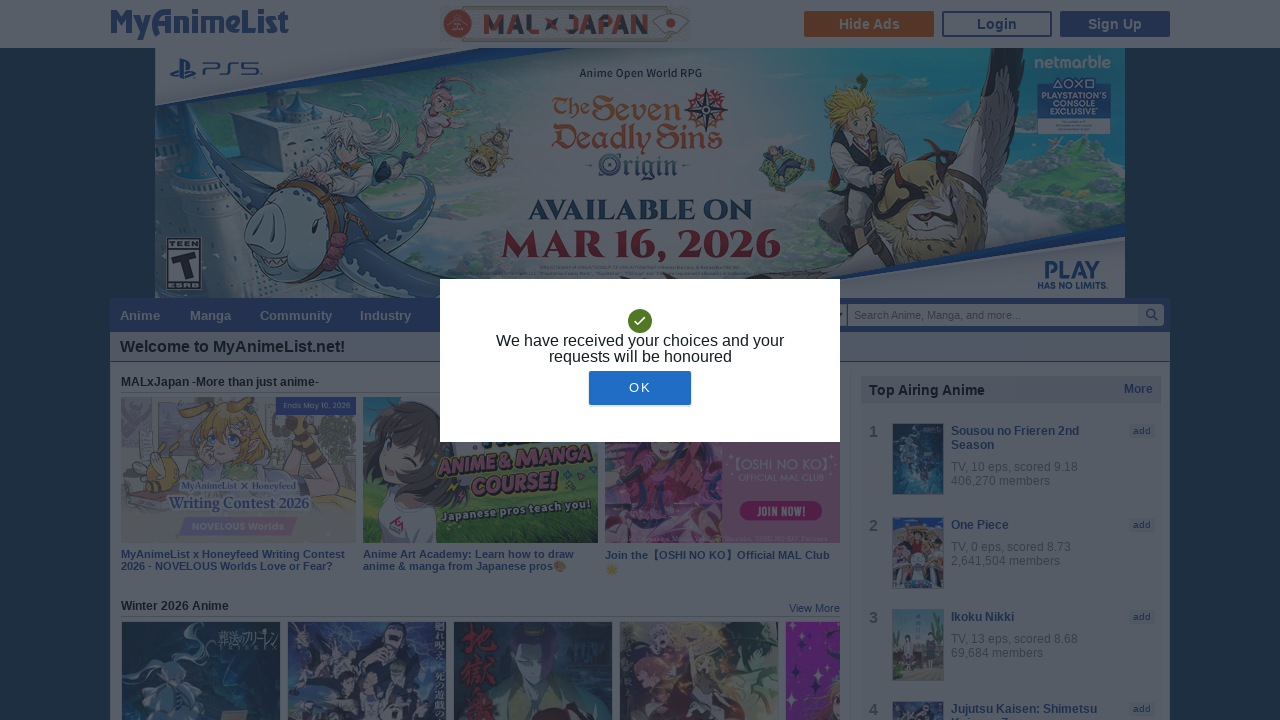

Footer ranking section loaded
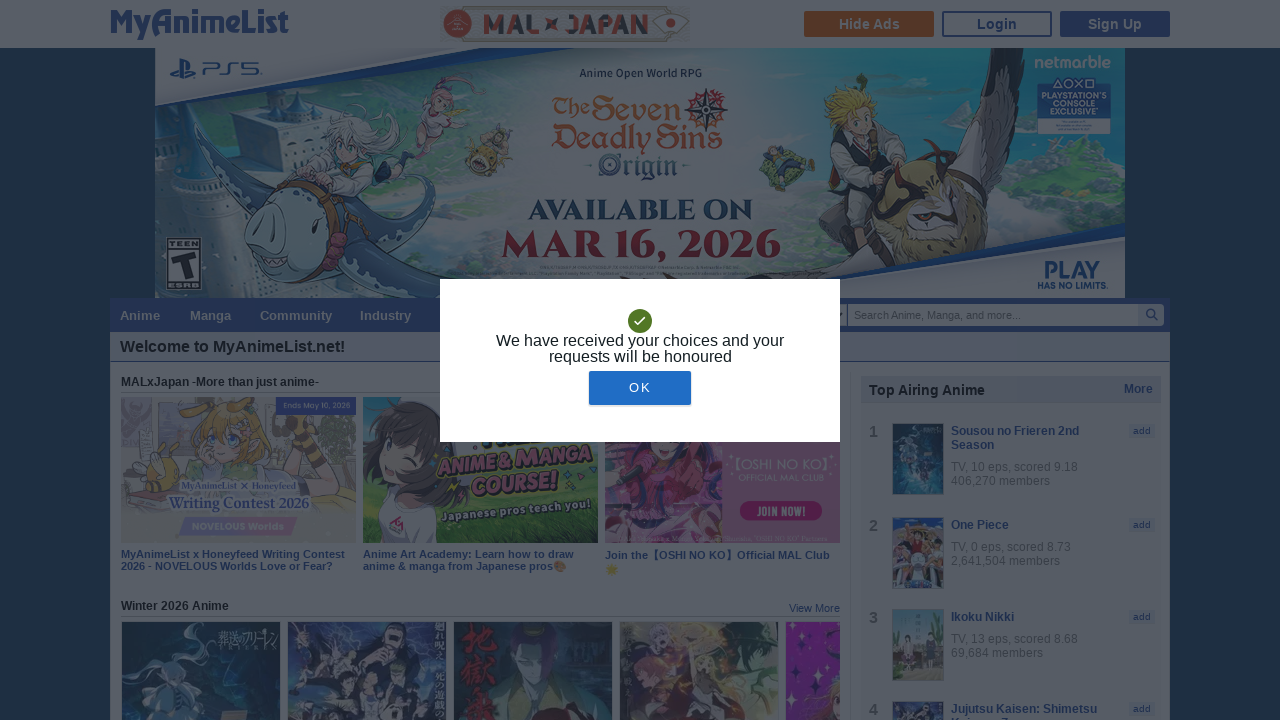

Located Top Anime link in footer
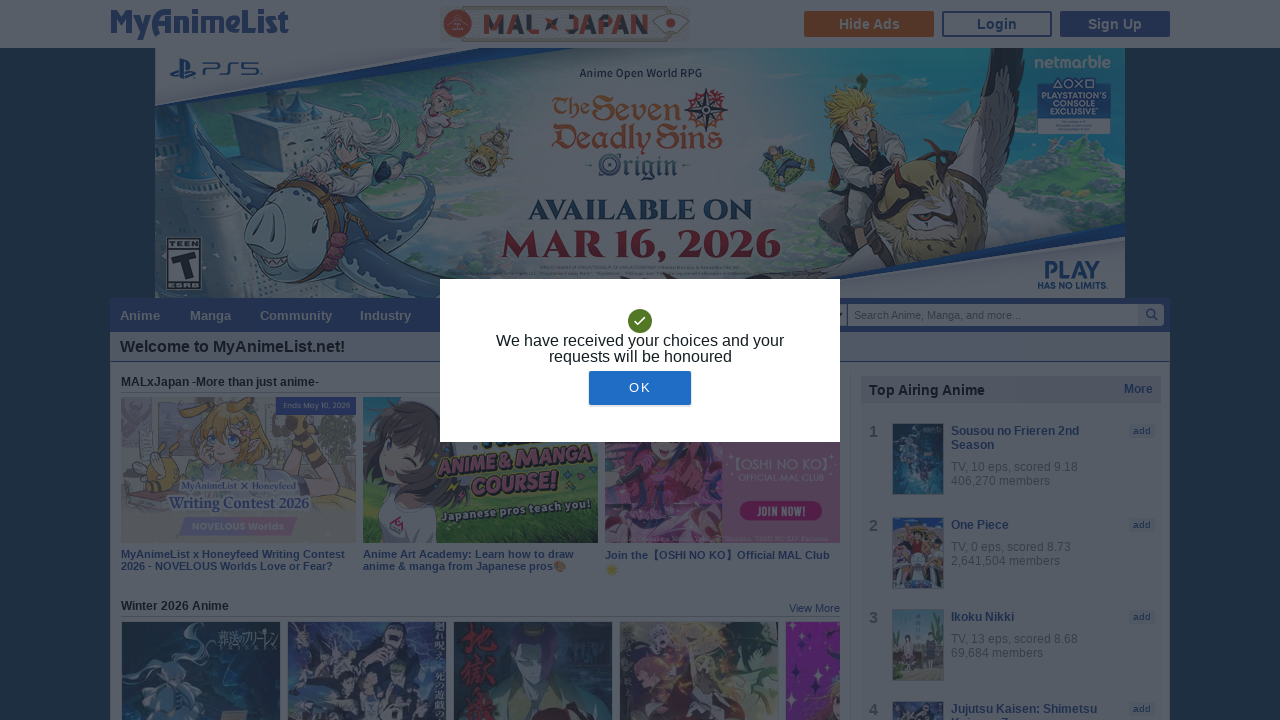

Retrieved Top Anime link URL
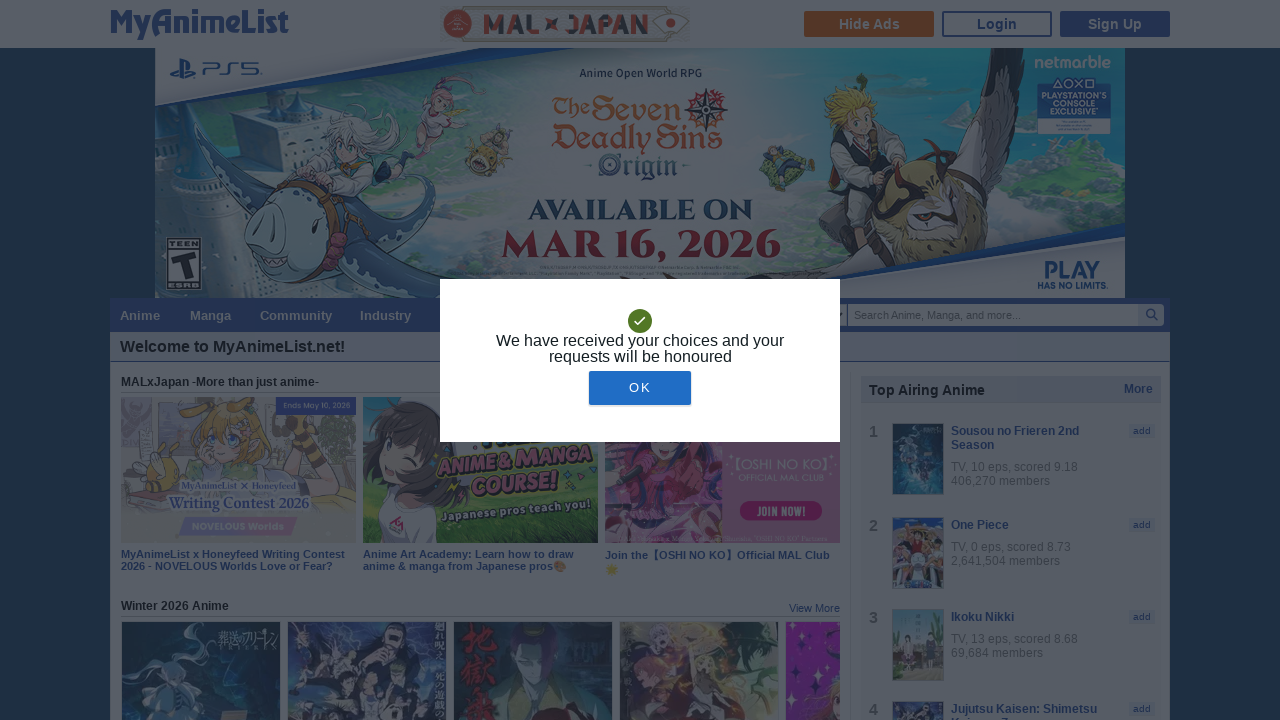

Navigated to Top Anime ranking page
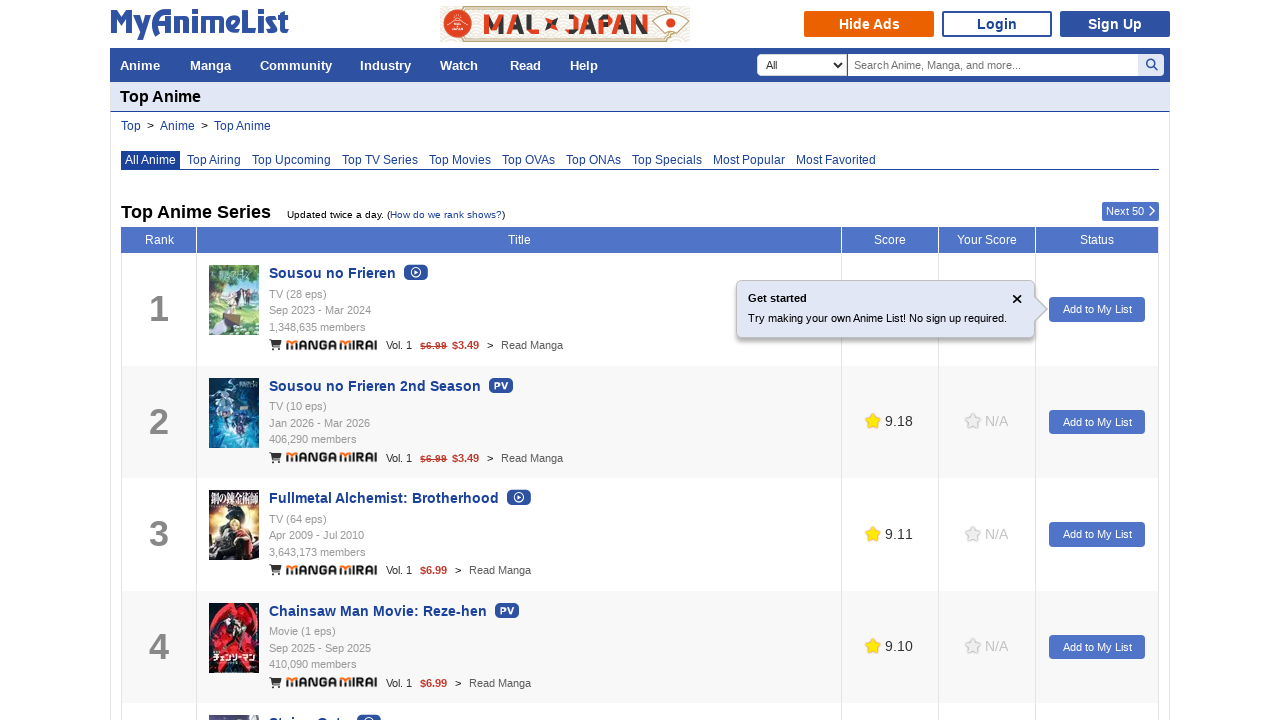

Anime list loaded on Top Anime page
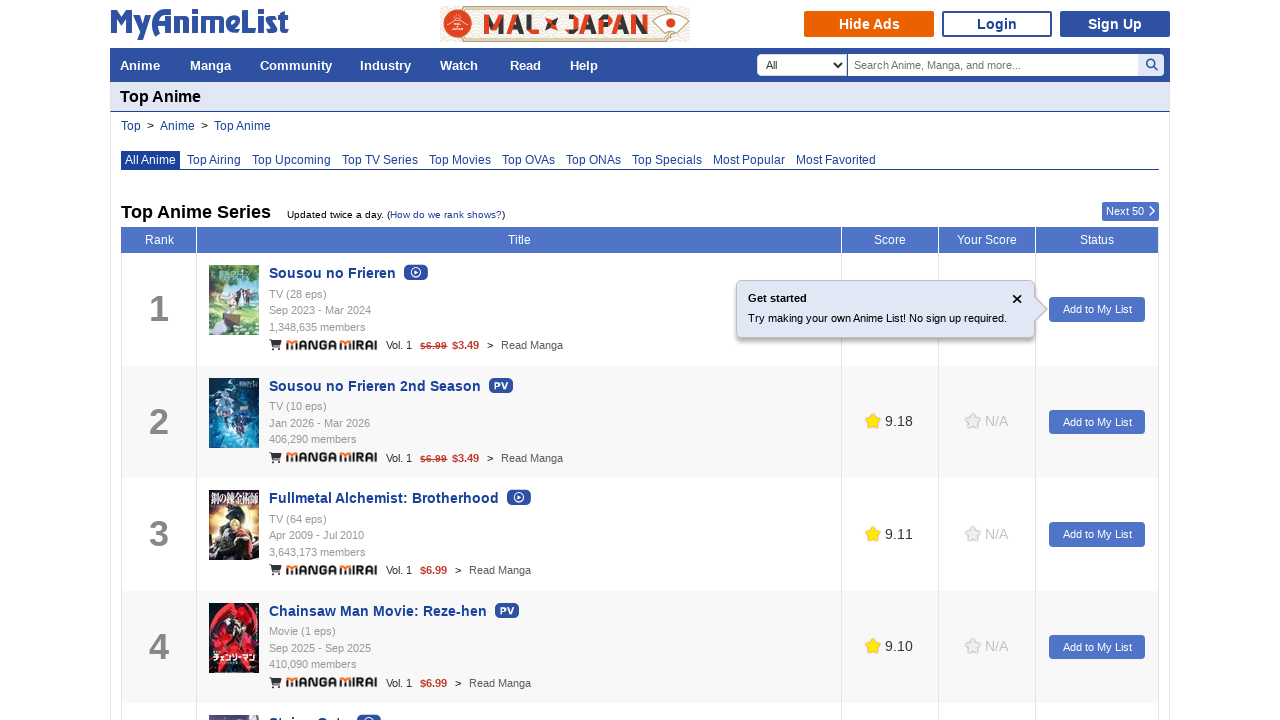

Clicked on first anime entry at (234, 300) on .hoverinfo_trigger >> nth=0
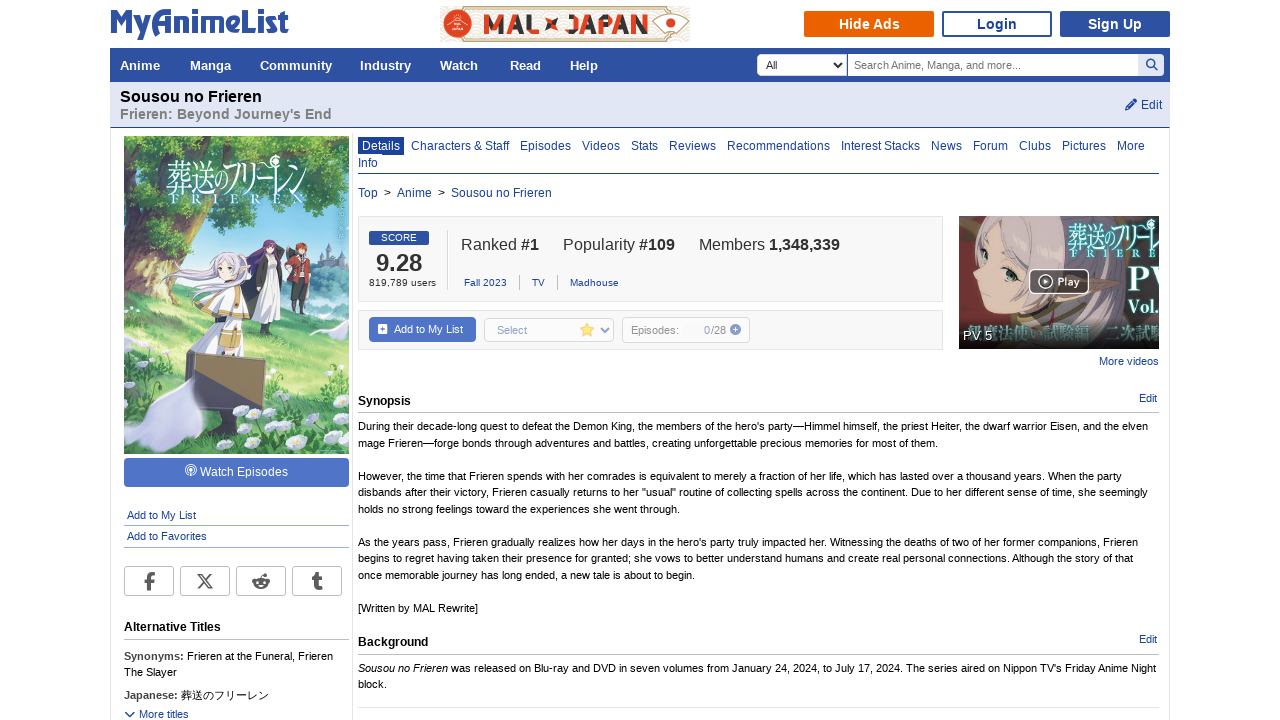

Anime detail page loaded
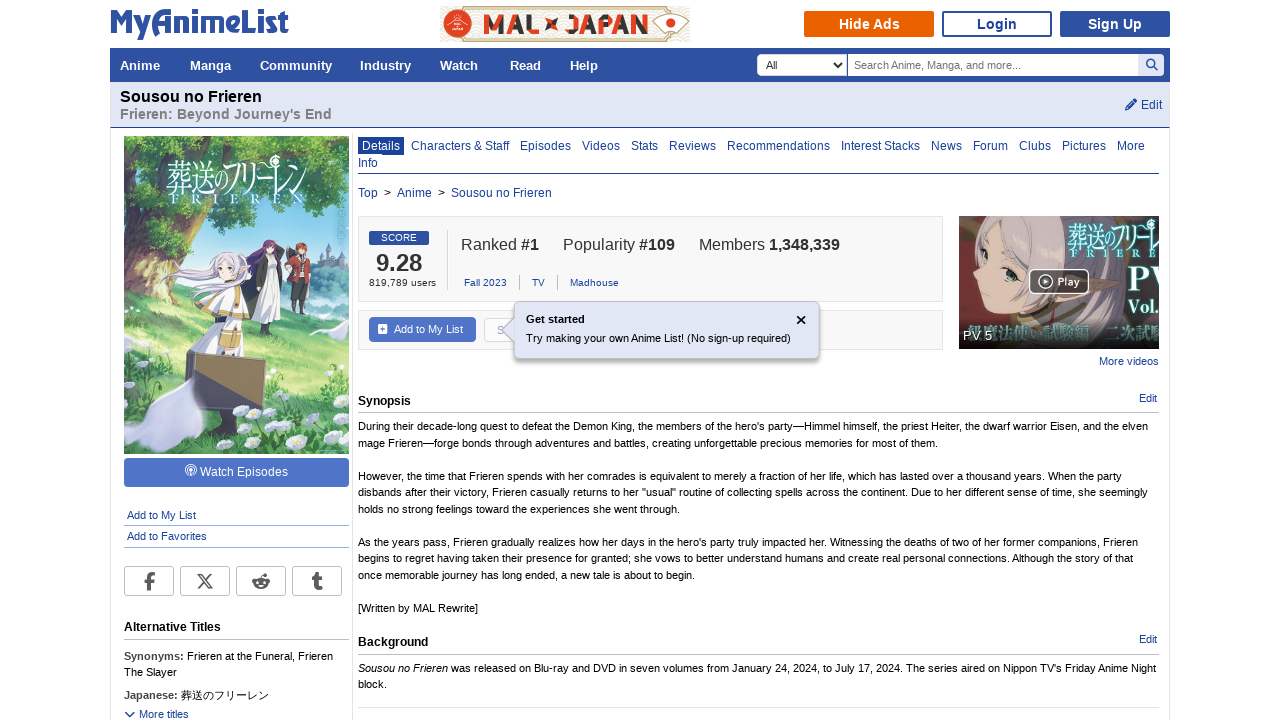

Navigated back to Top Anime list
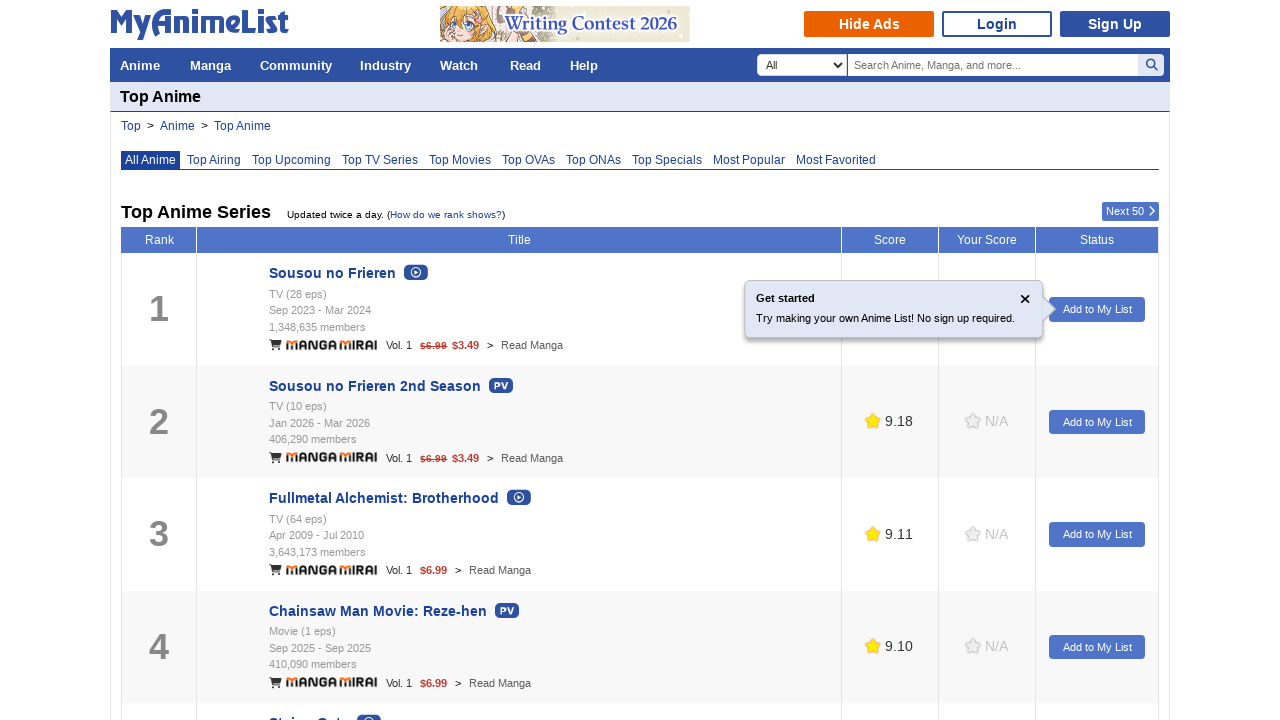

Top Anime list reloaded with pagination controls
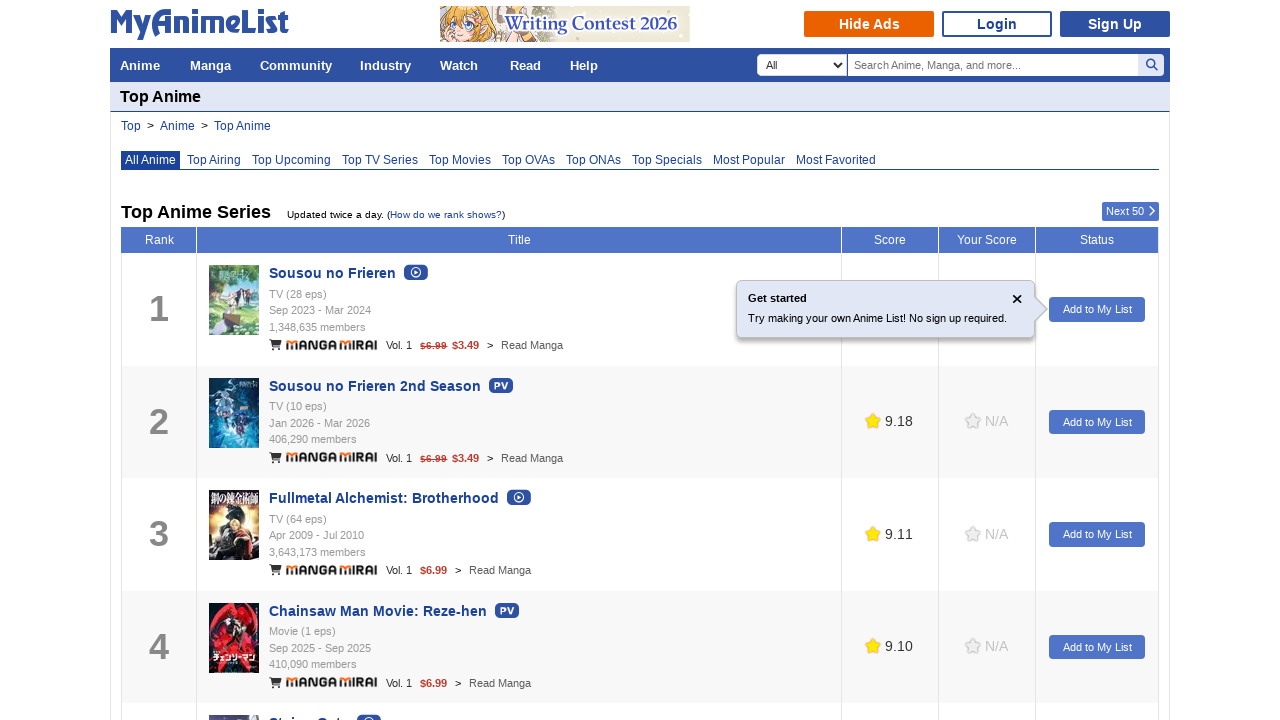

Clicked next page button to navigate to page 2 at (1130, 212) on .link-blue-box.next
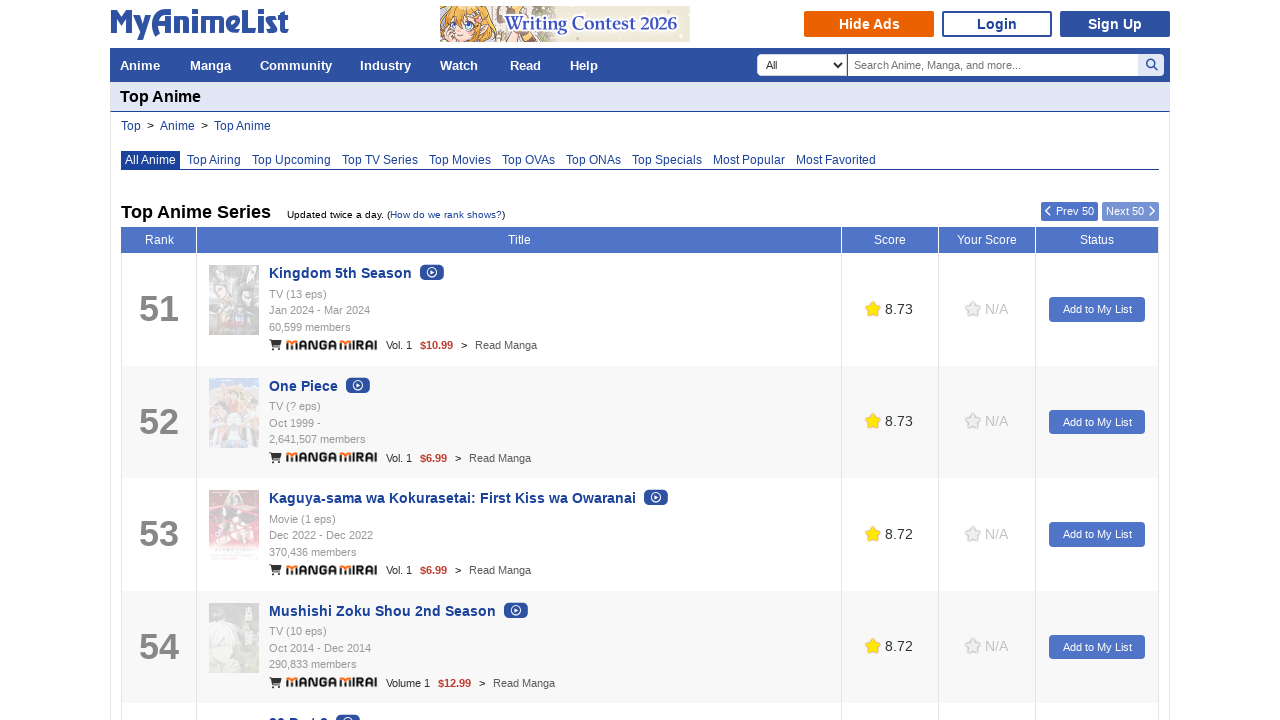

Page 2 of Top Anime list loaded
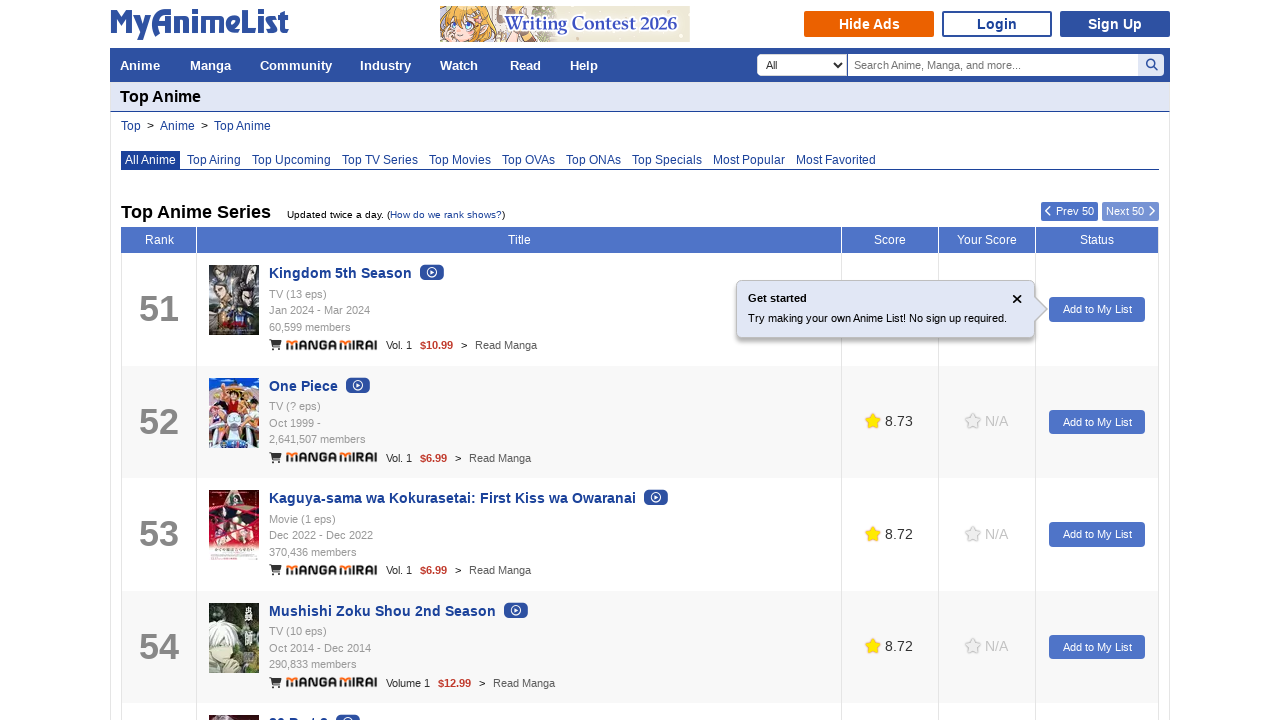

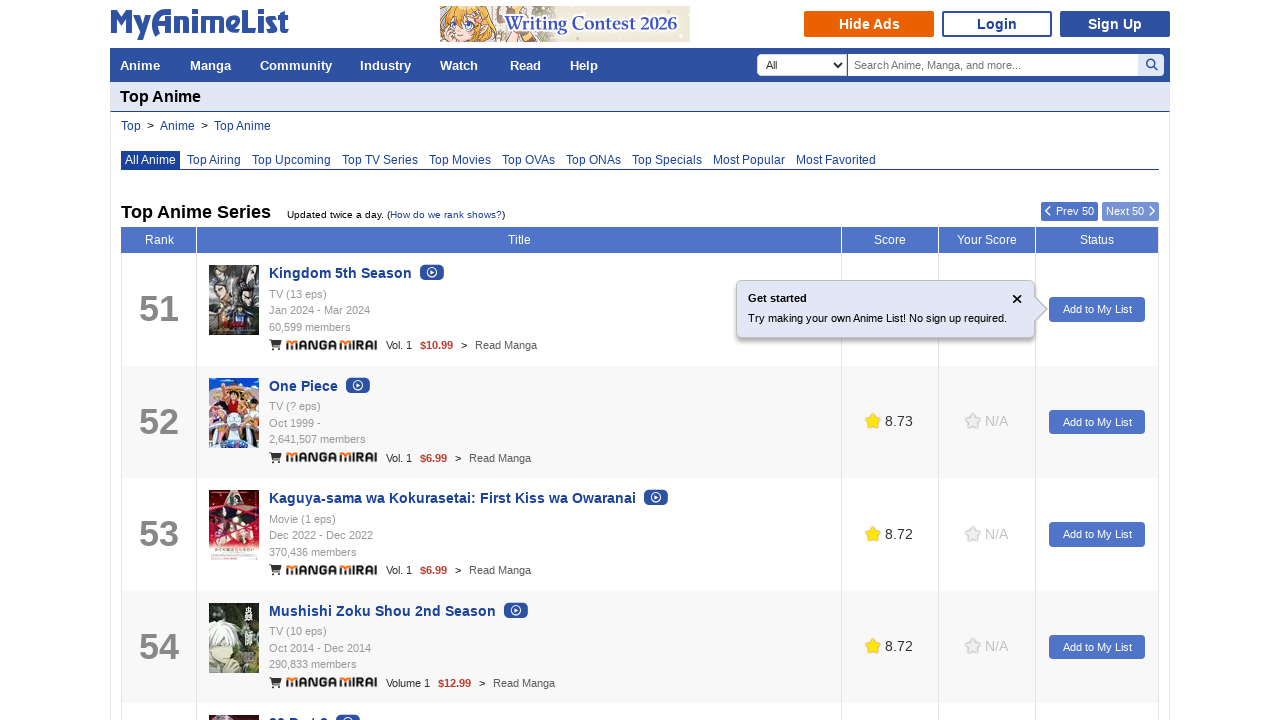